Tests keyboard input events by typing a letter and performing copy operations with keyboard shortcuts

Starting URL: https://www.training-support.net/selenium/input-events

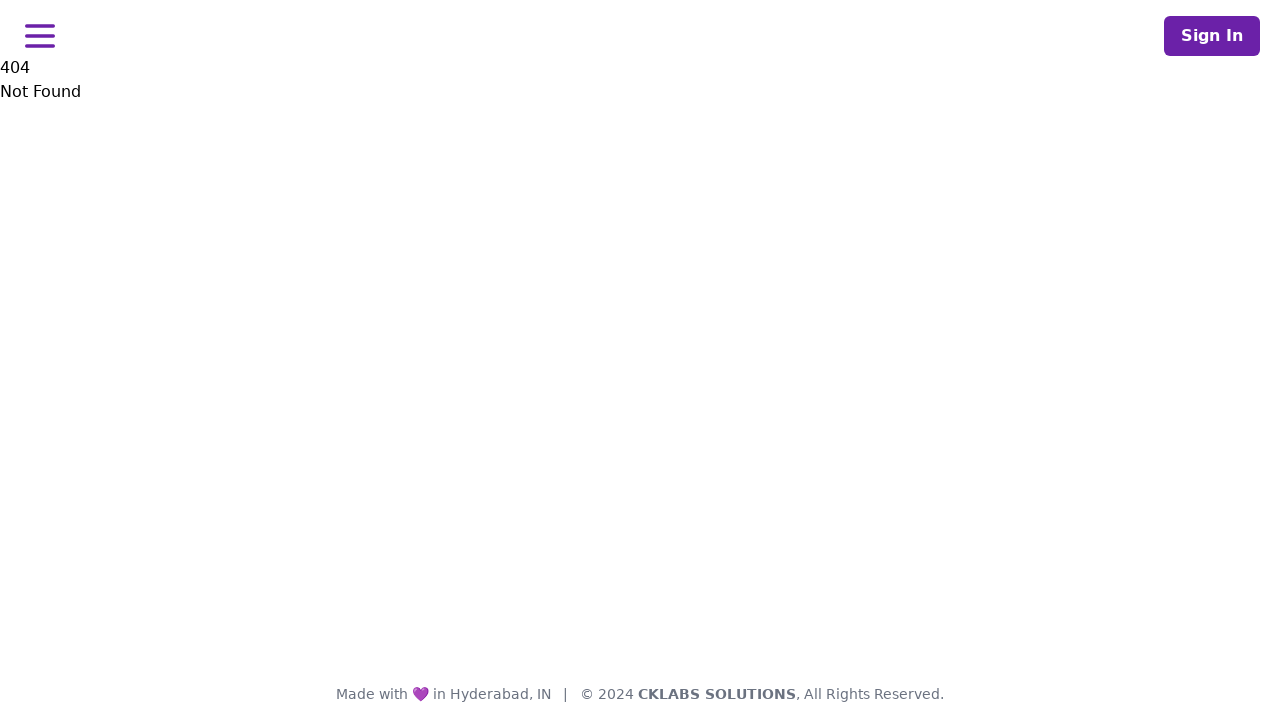

Typed letter 'S' into input field
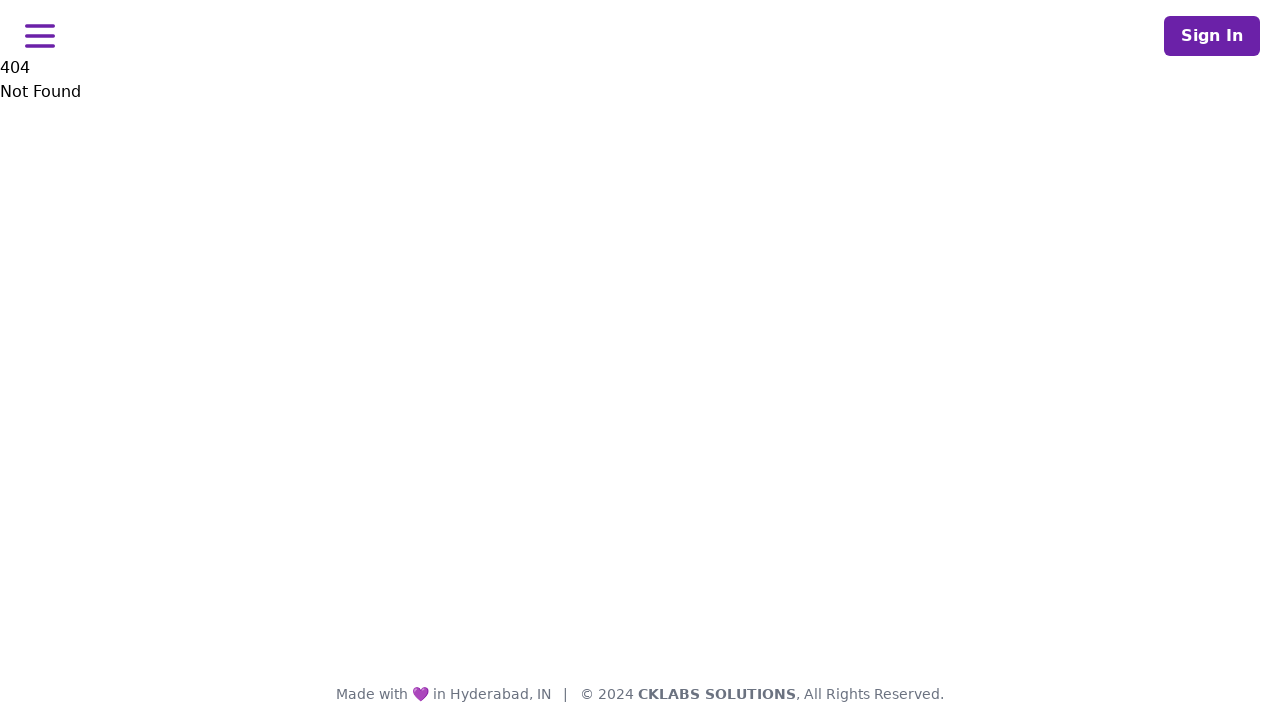

Located the pressed key text element
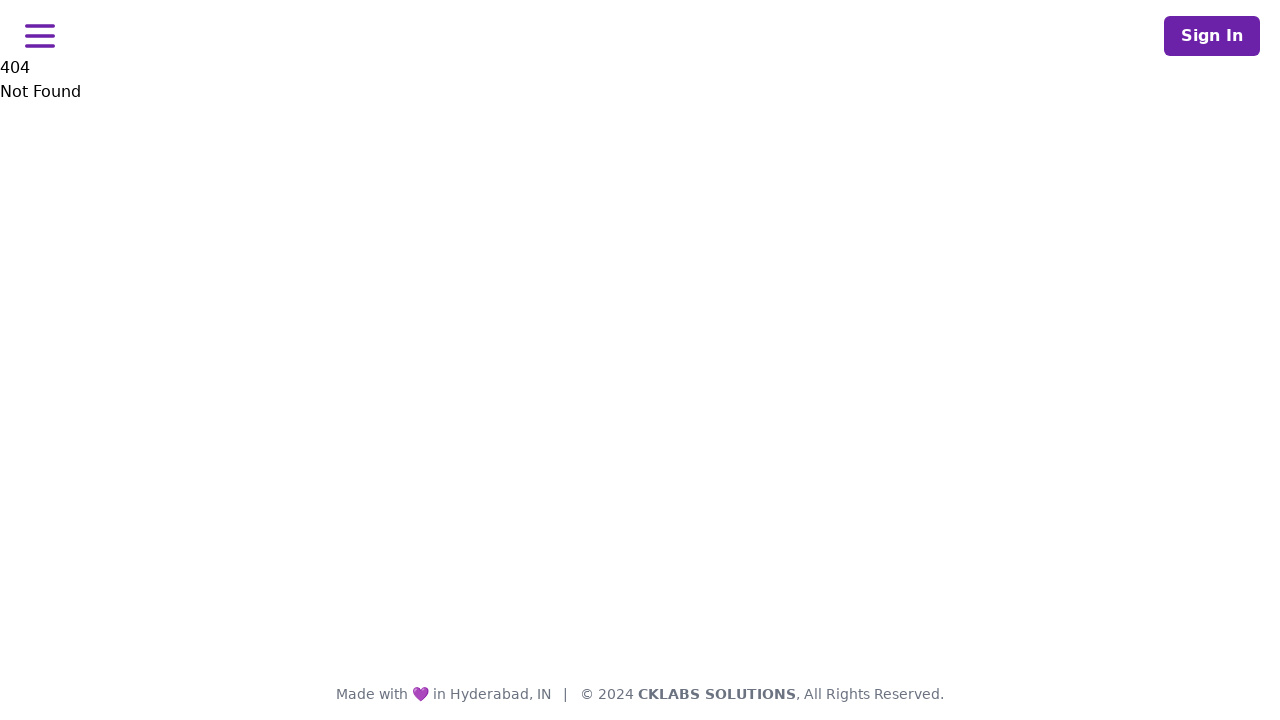

Pressed Ctrl+A to select all text
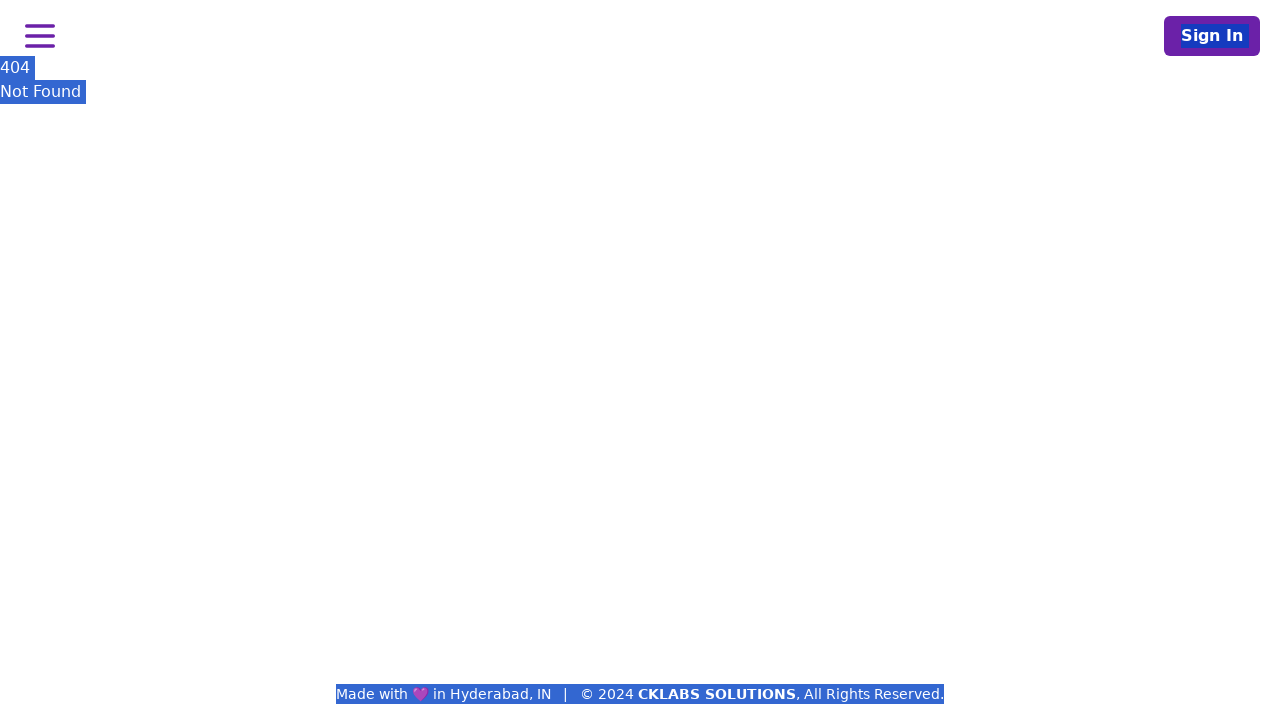

Pressed Ctrl+C to copy selected text
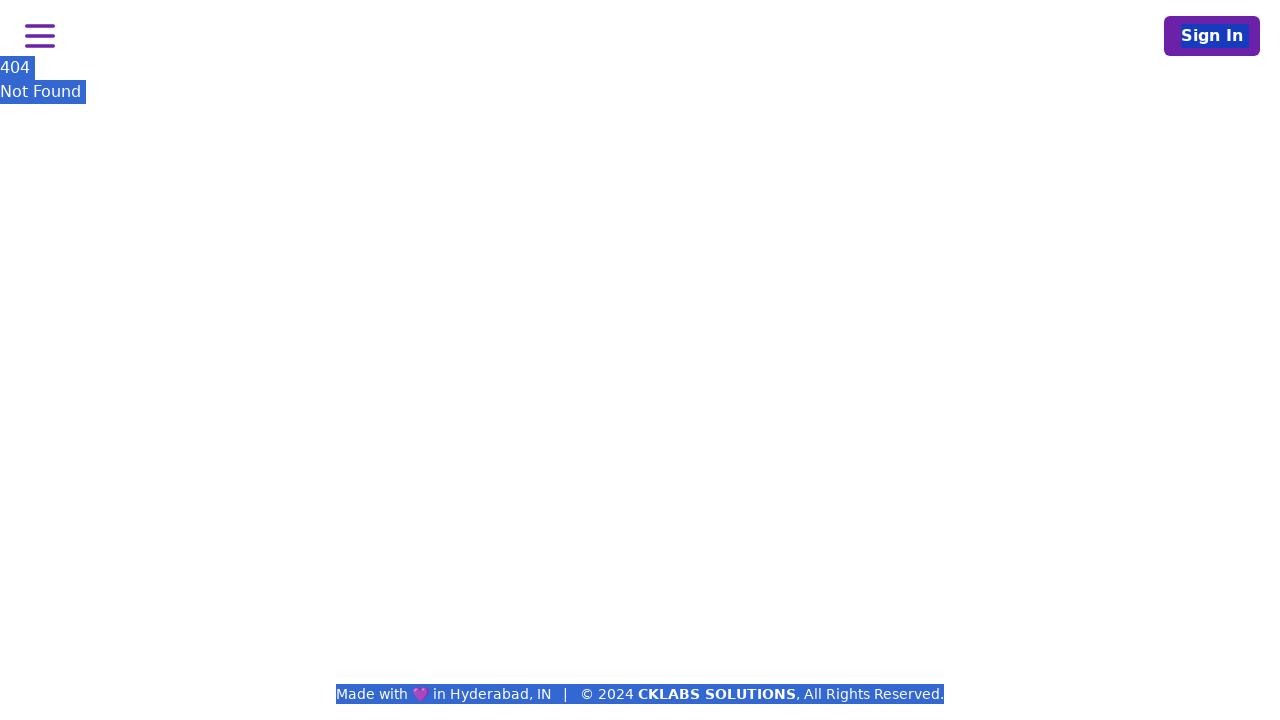

Waited 500ms for copy action to register
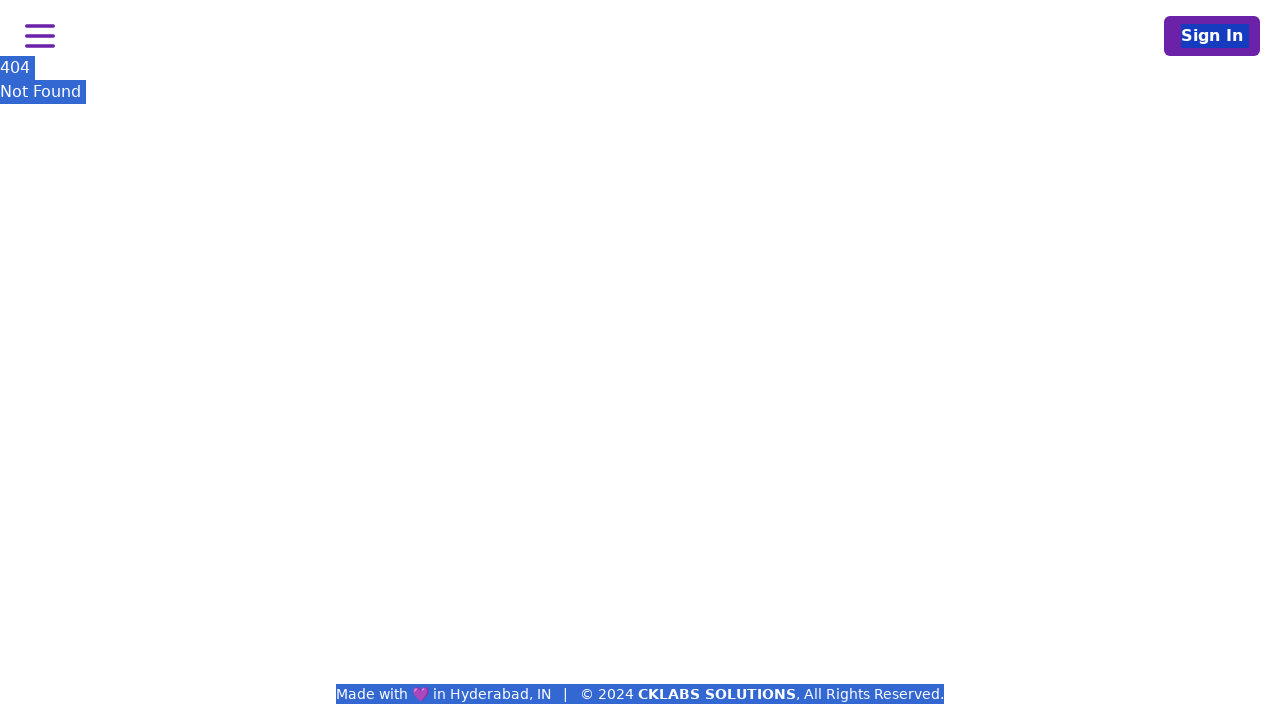

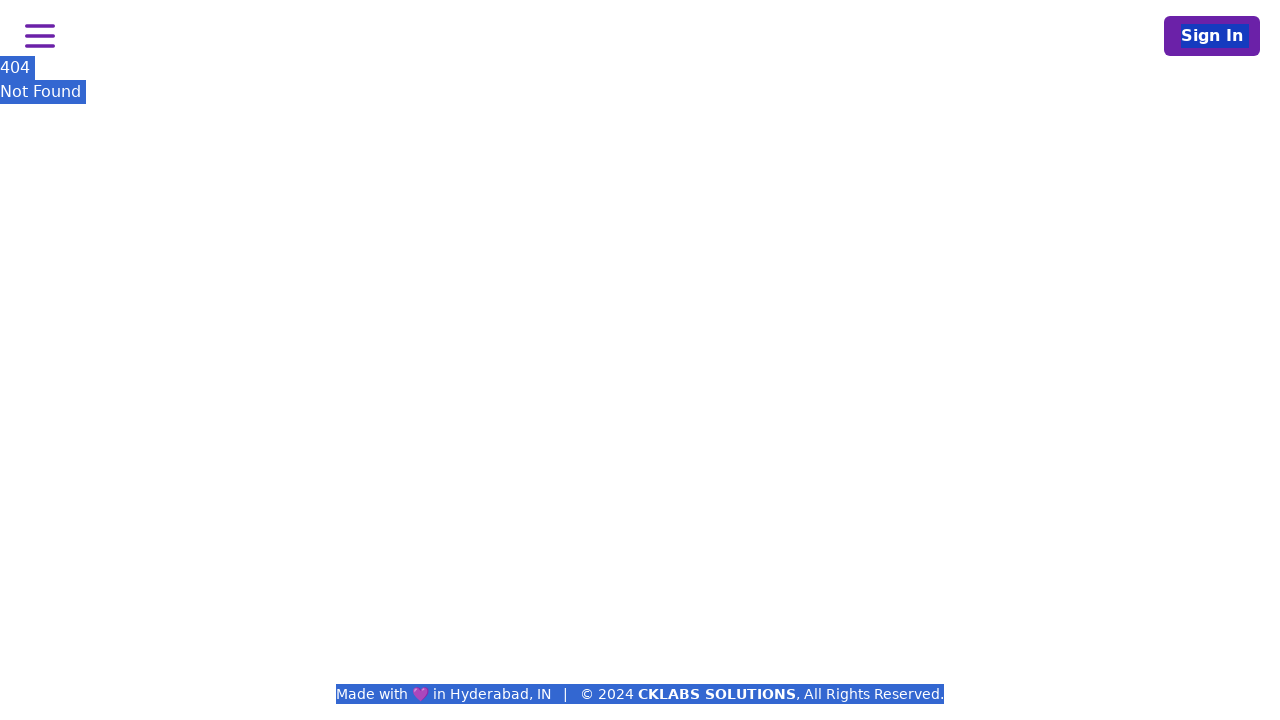